Tests drag and drop functionality on jQueryUI demo page by dragging an element and dropping it onto a target area within an iframe

Starting URL: https://jqueryui.com/droppable/

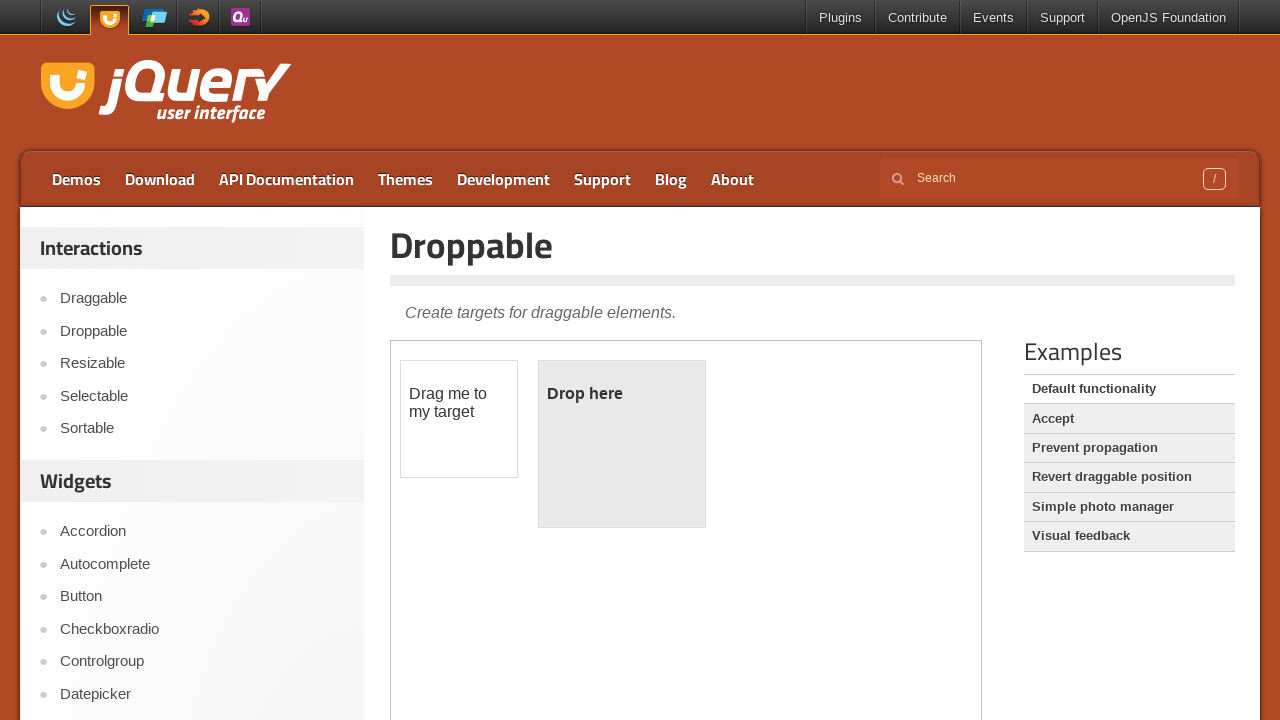

Navigated to jQueryUI droppable demo page
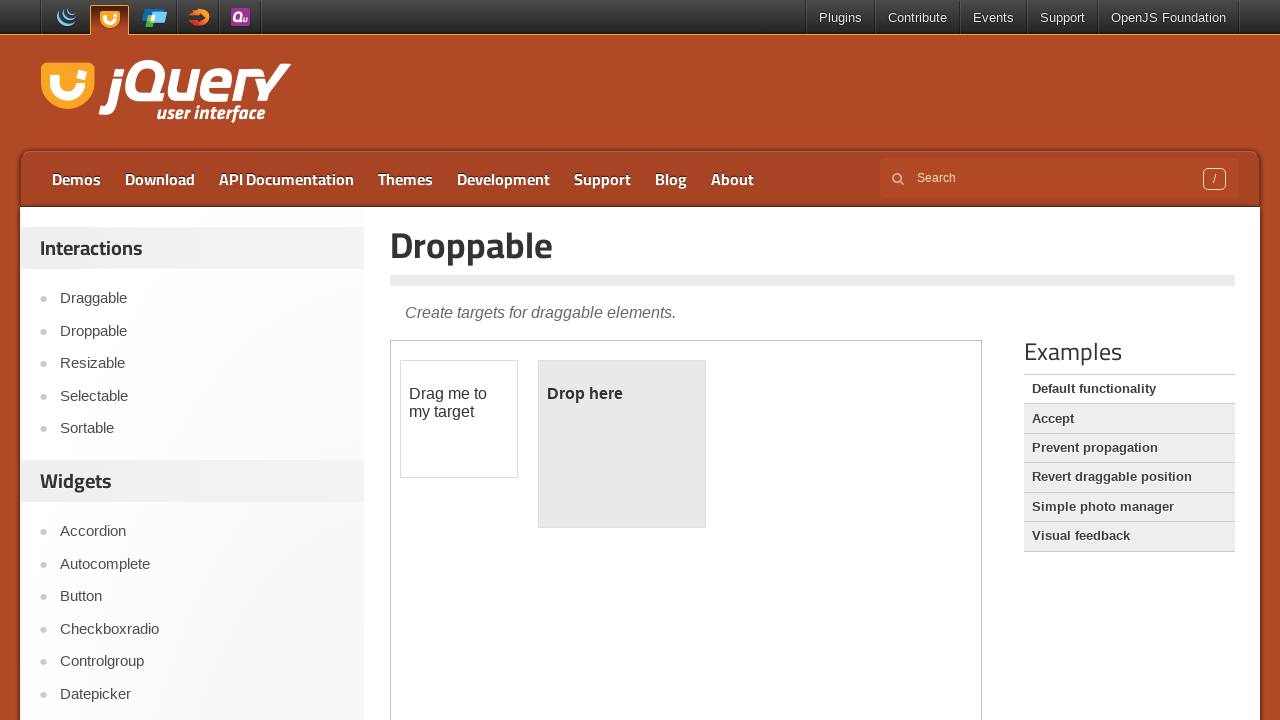

Located demo iframe
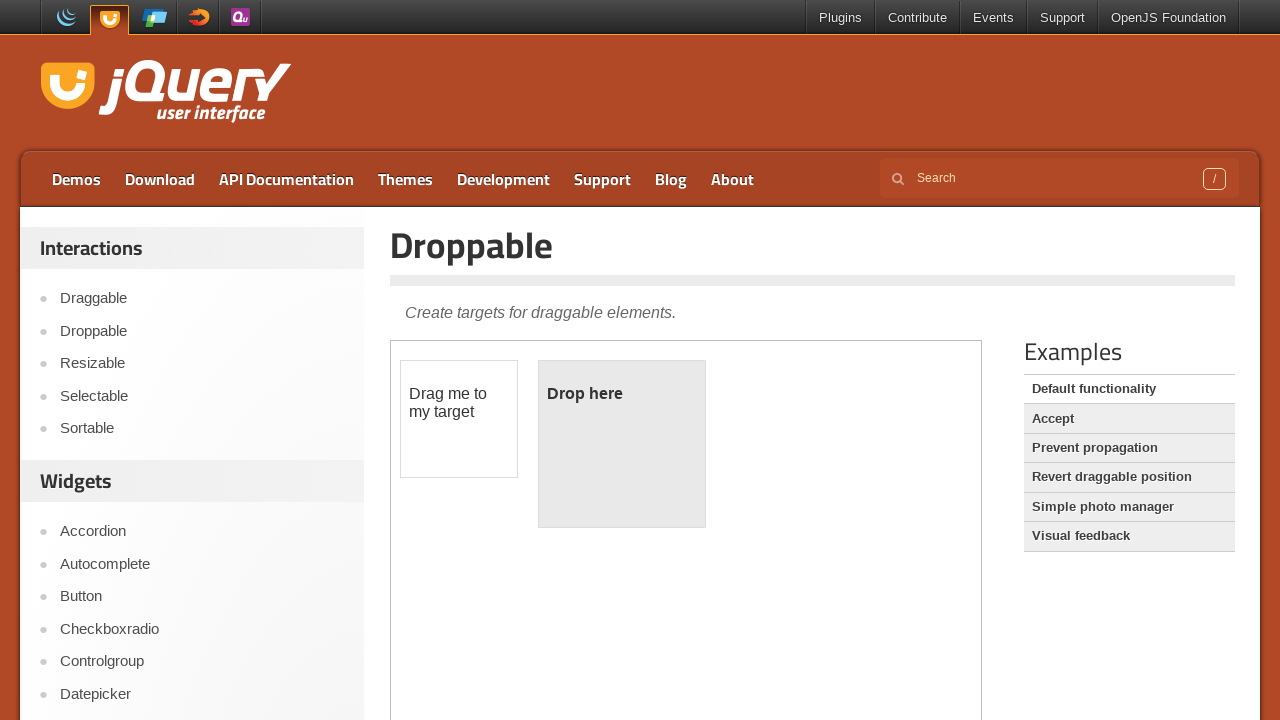

Located draggable element
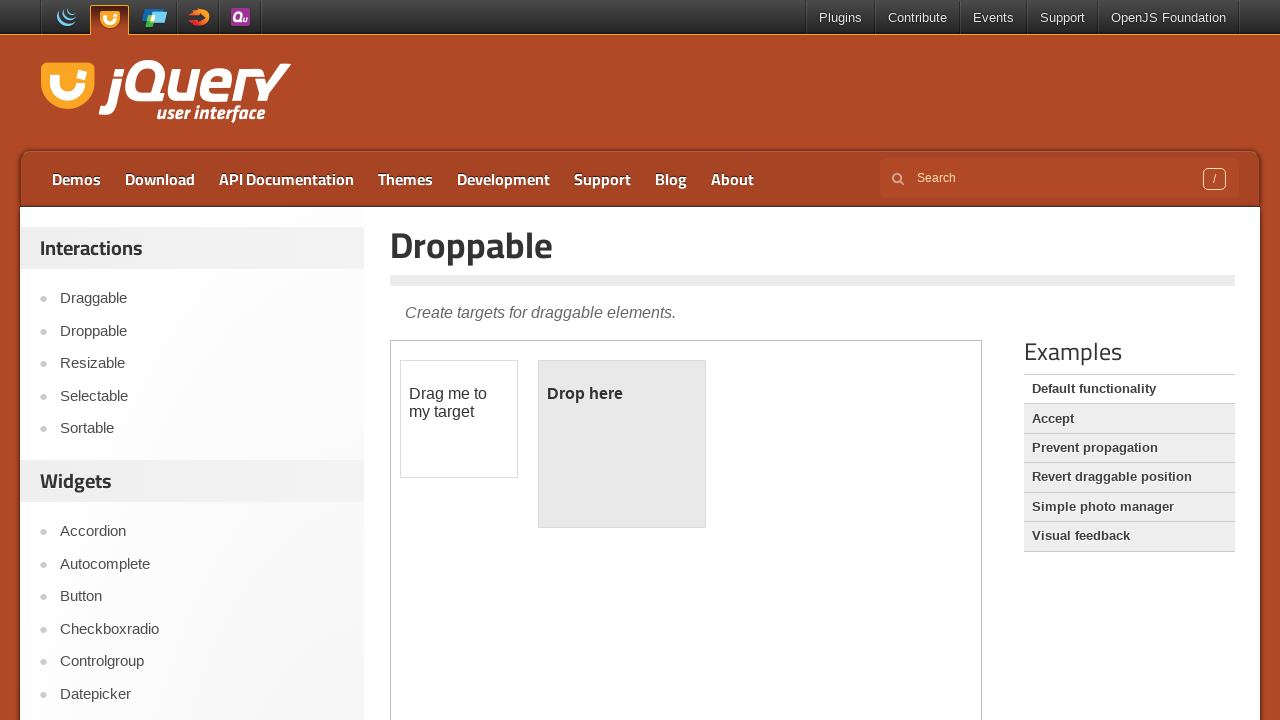

Located droppable target element
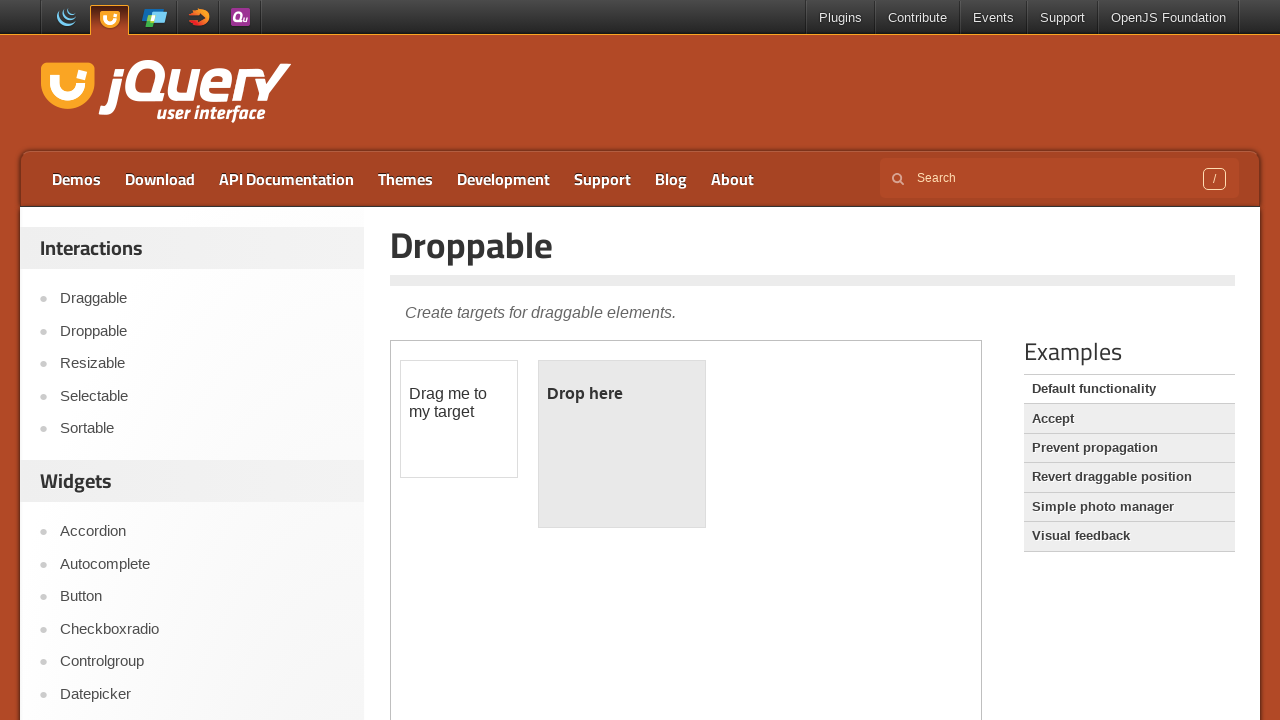

Dragged element and dropped it onto target area at (622, 444)
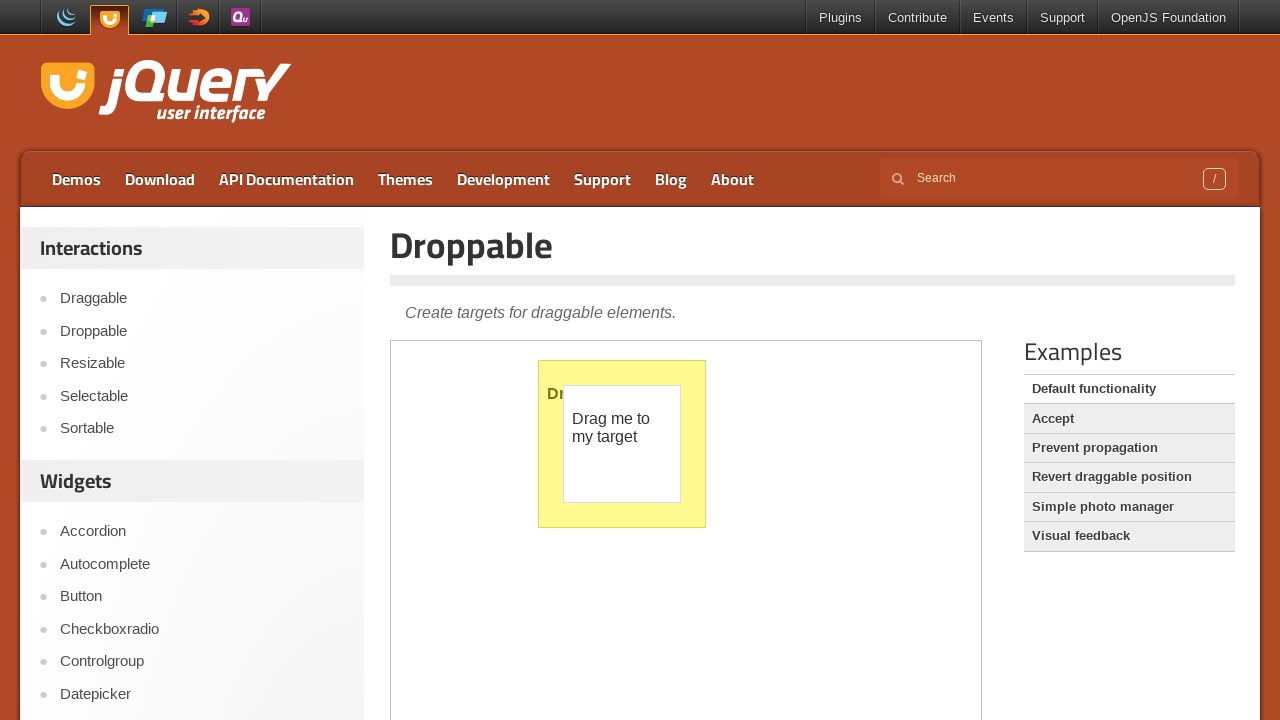

Waited 1 second to observe drag and drop result
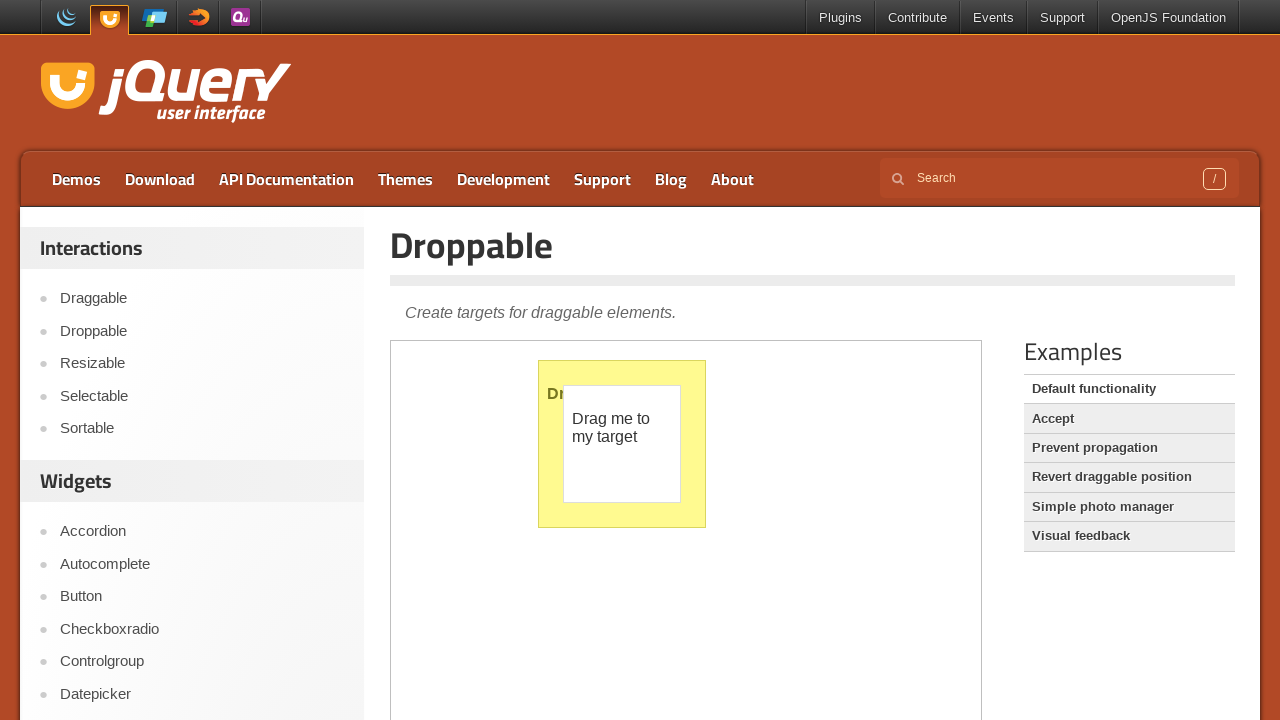

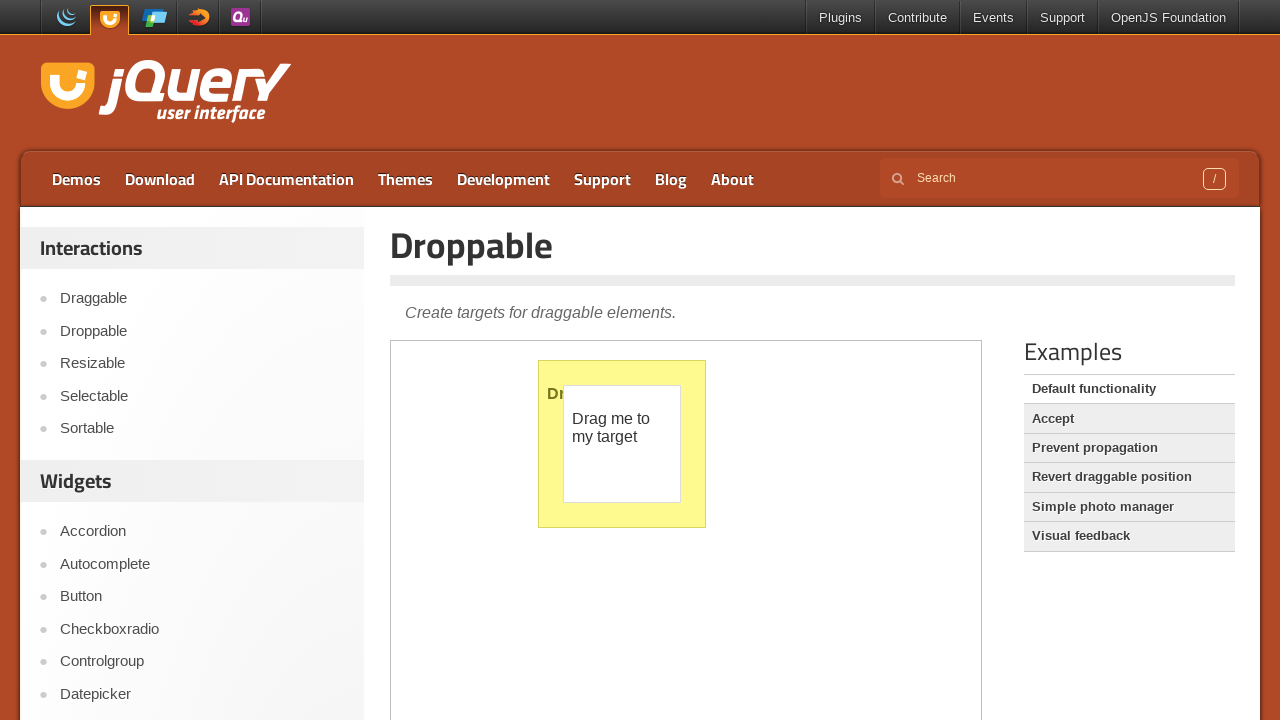